Tests navigation flow by clicking the order button, then returning to the home page via the logo

Starting URL: https://qa-scooter.praktikum-services.ru/

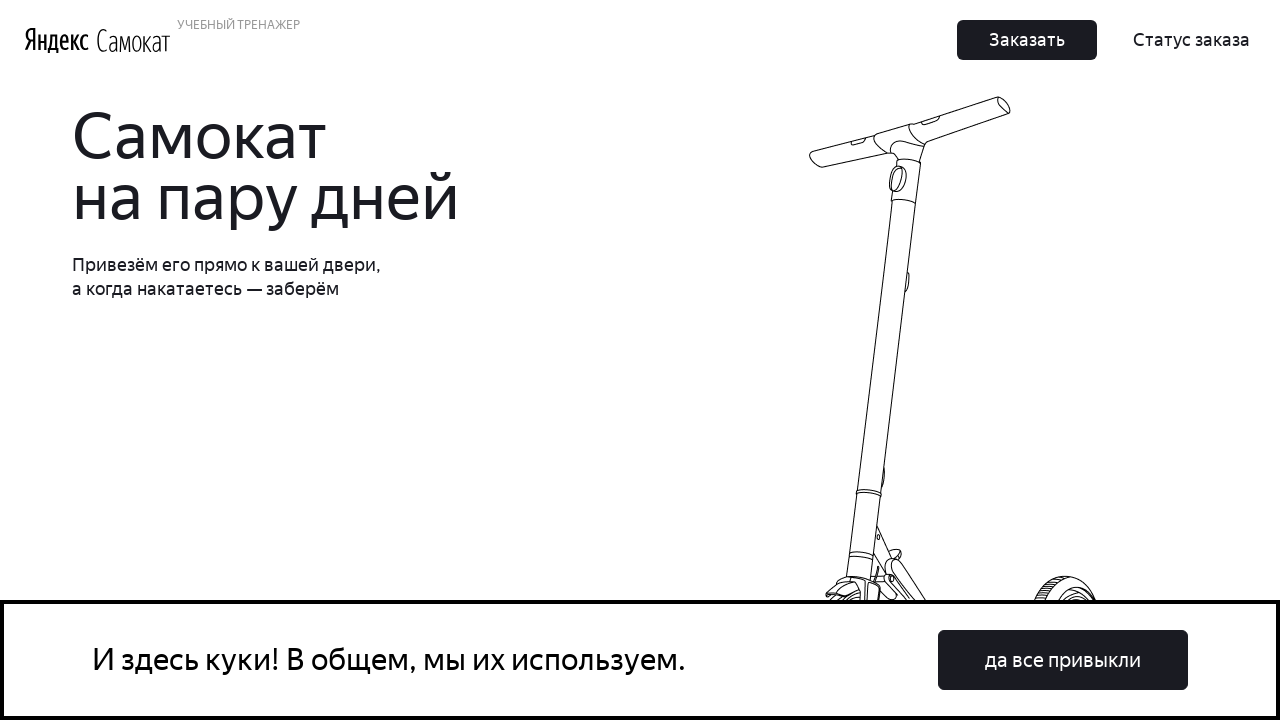

Clicked the Order button at (1027, 40) on .Button_Button__ra12g
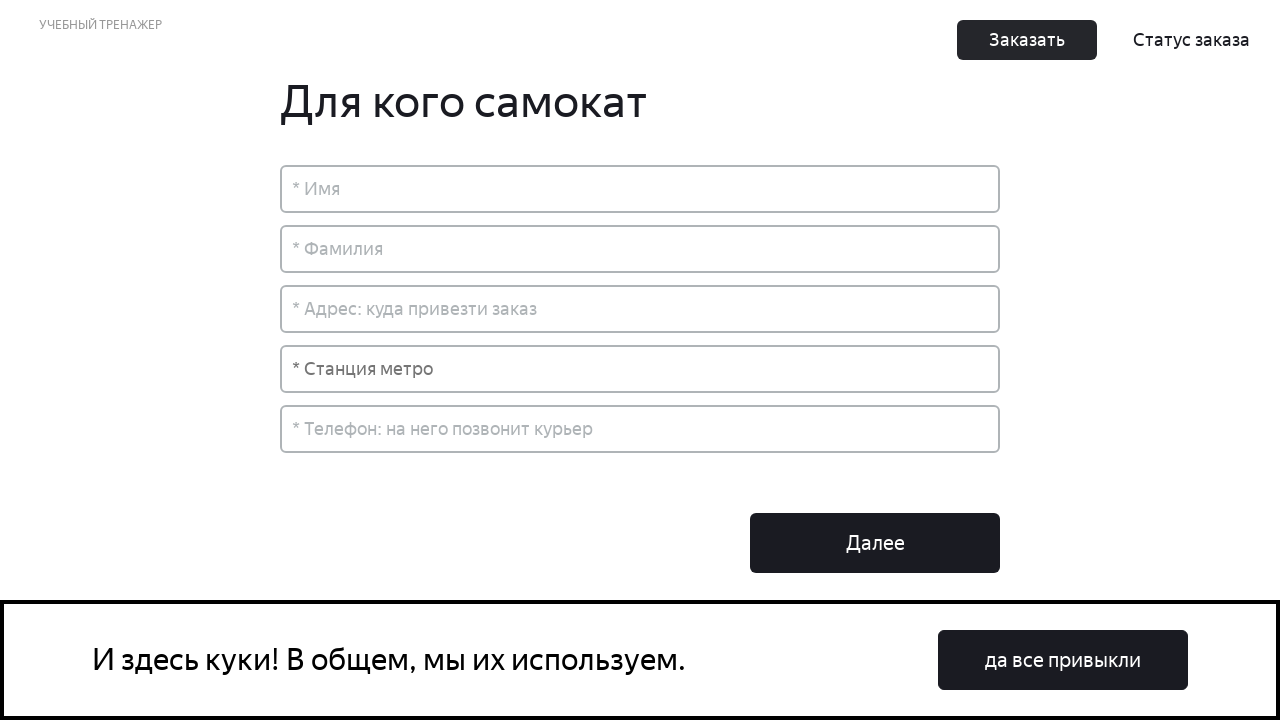

Order form page loaded
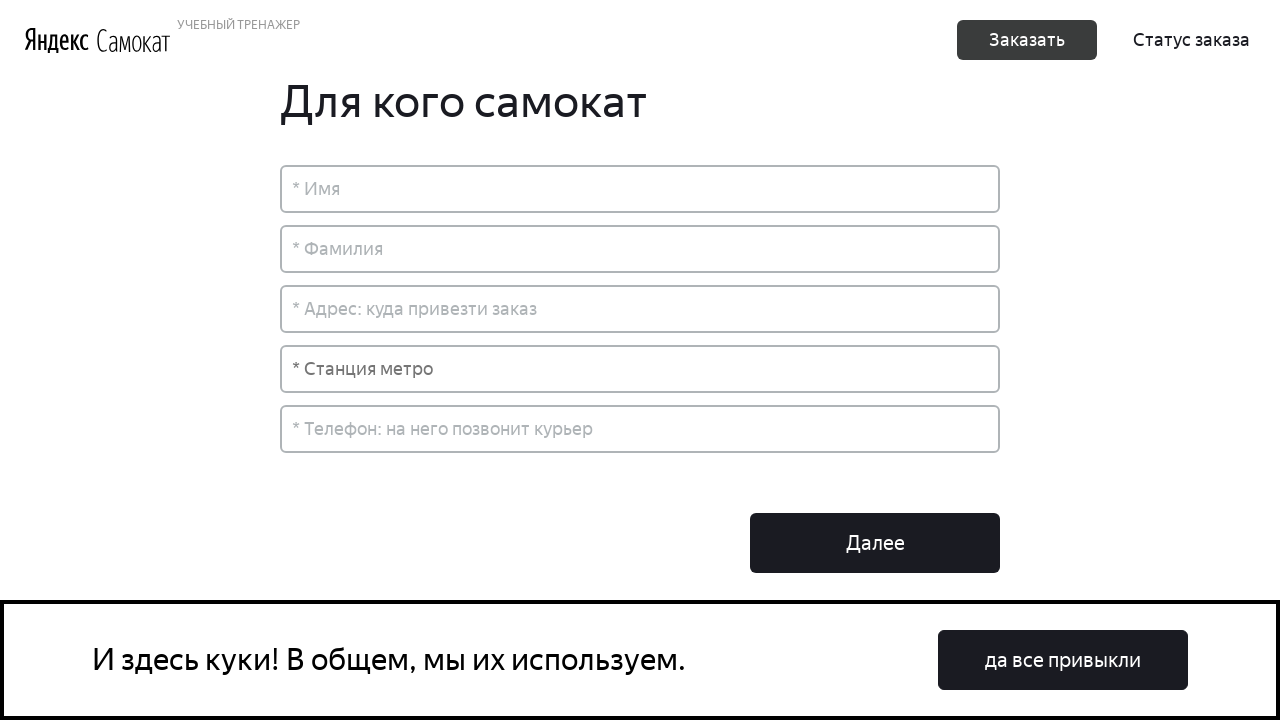

Clicked the Scooter logo to return to home page at (134, 40) on a.Header_LogoScooter__3lsAR img
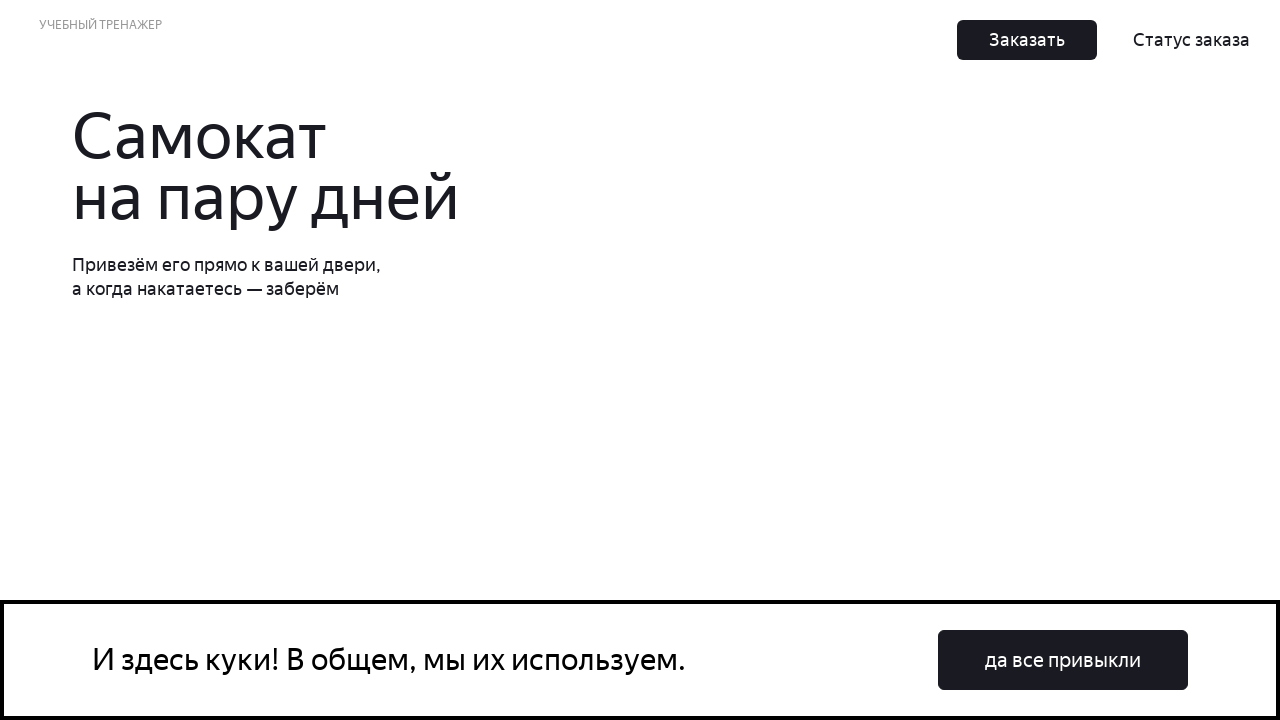

Home page header is now visible
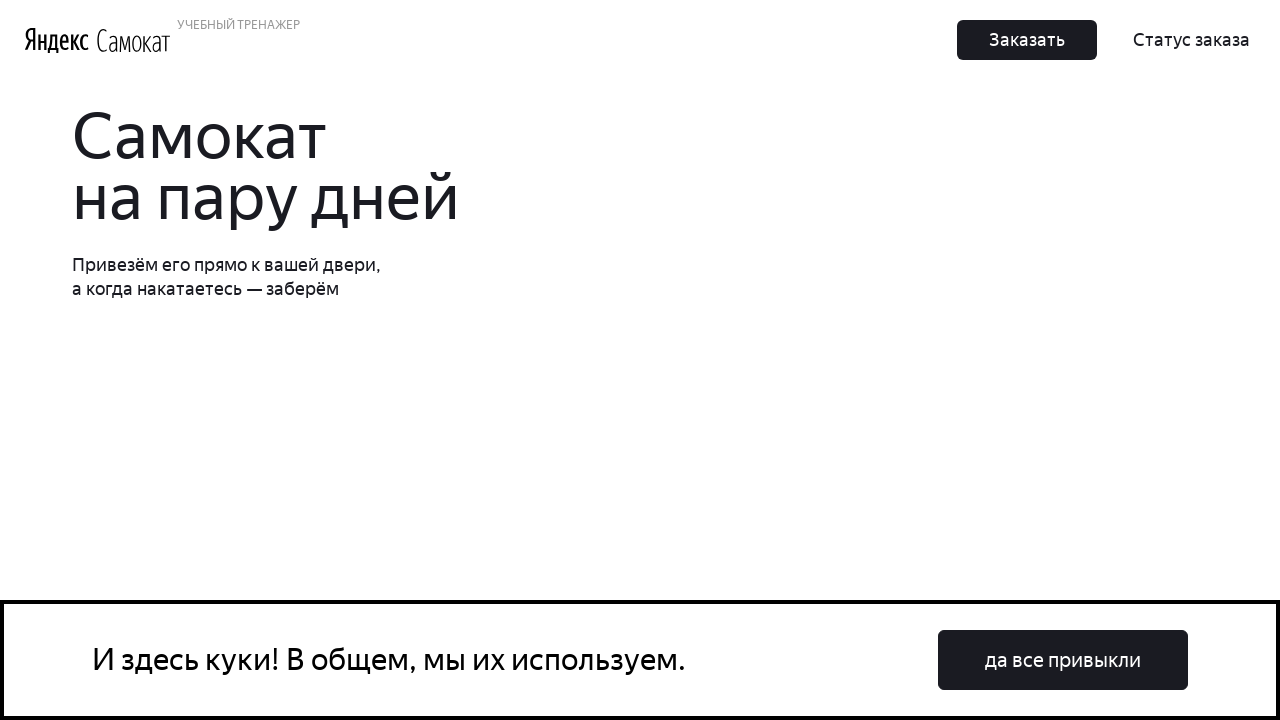

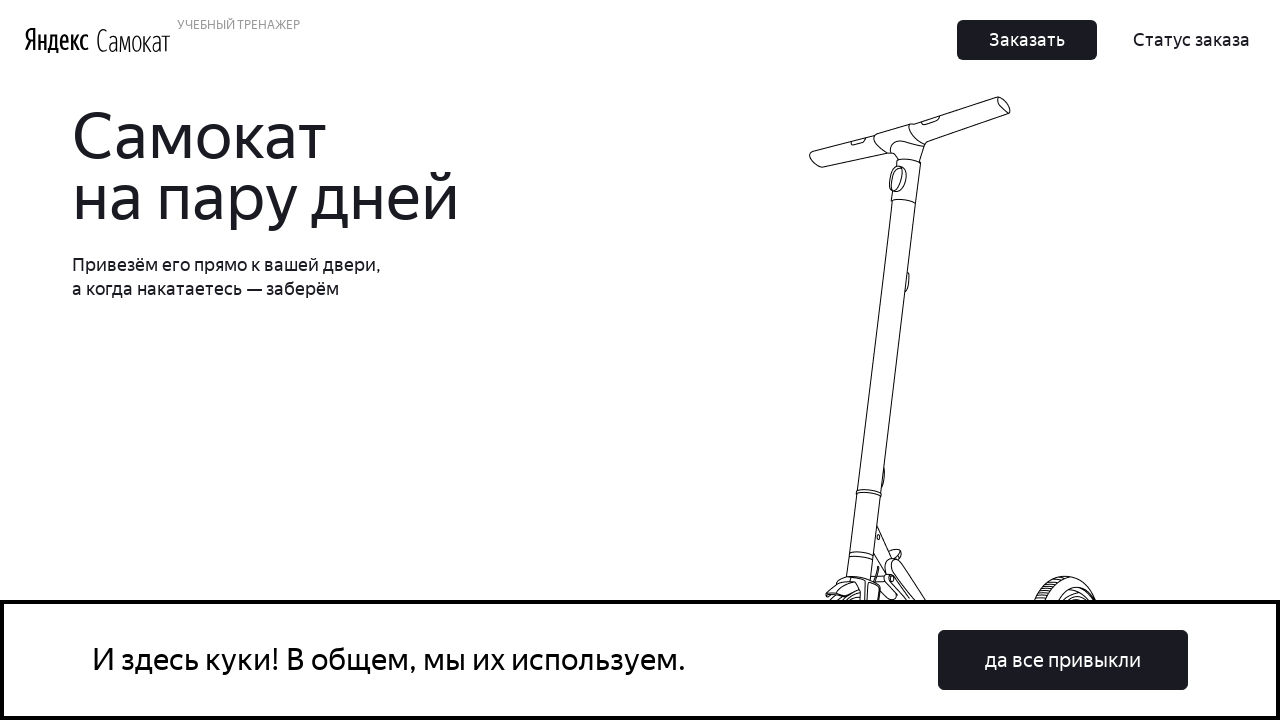